Tests a todo application by marking two items as complete, adding a new todo item with custom text, and verifying the item was added to the list.

Starting URL: https://lambdatest.github.io/sample-todo-app/

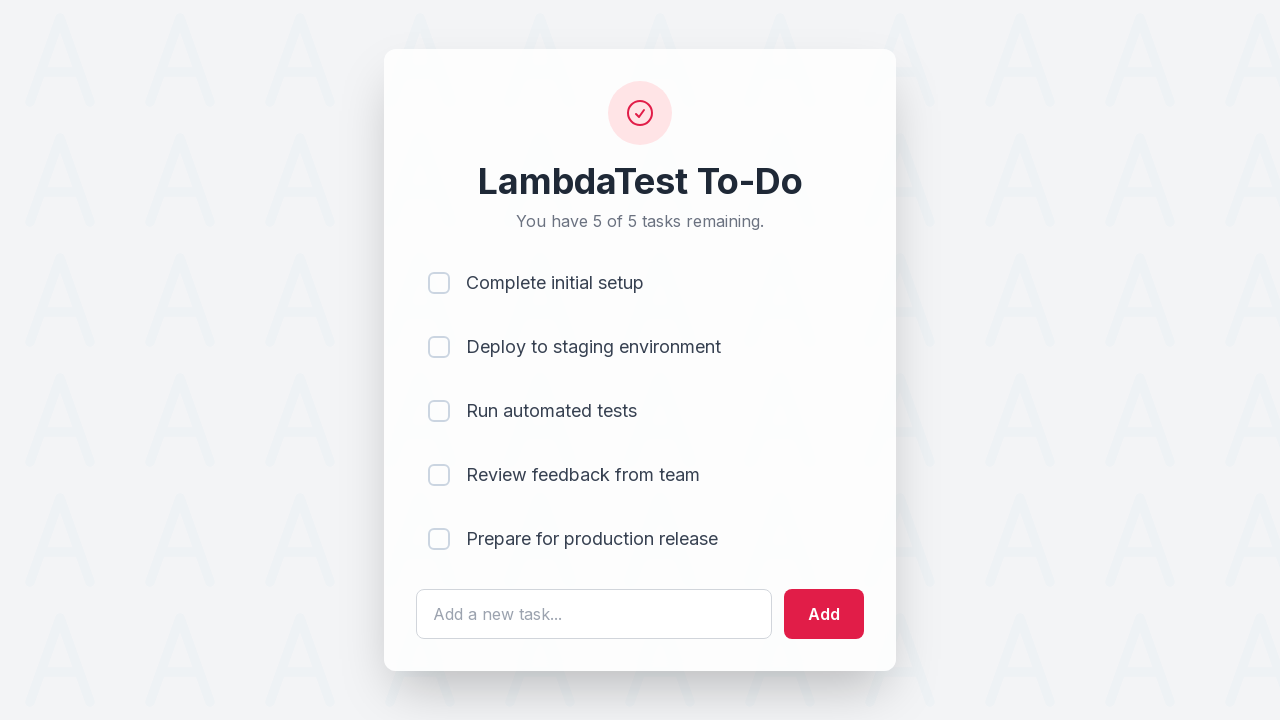

Clicked checkbox for first todo item at (439, 283) on input[name='li1']
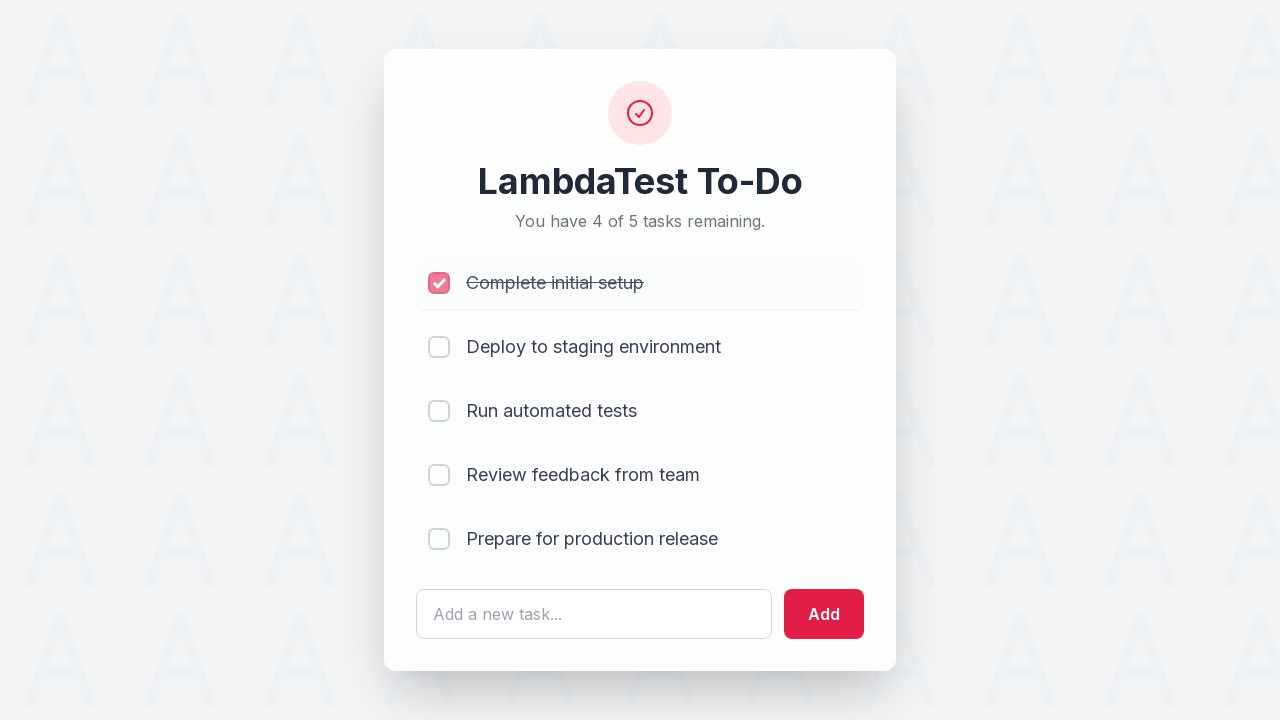

Clicked checkbox for second todo item at (439, 347) on input[name='li2']
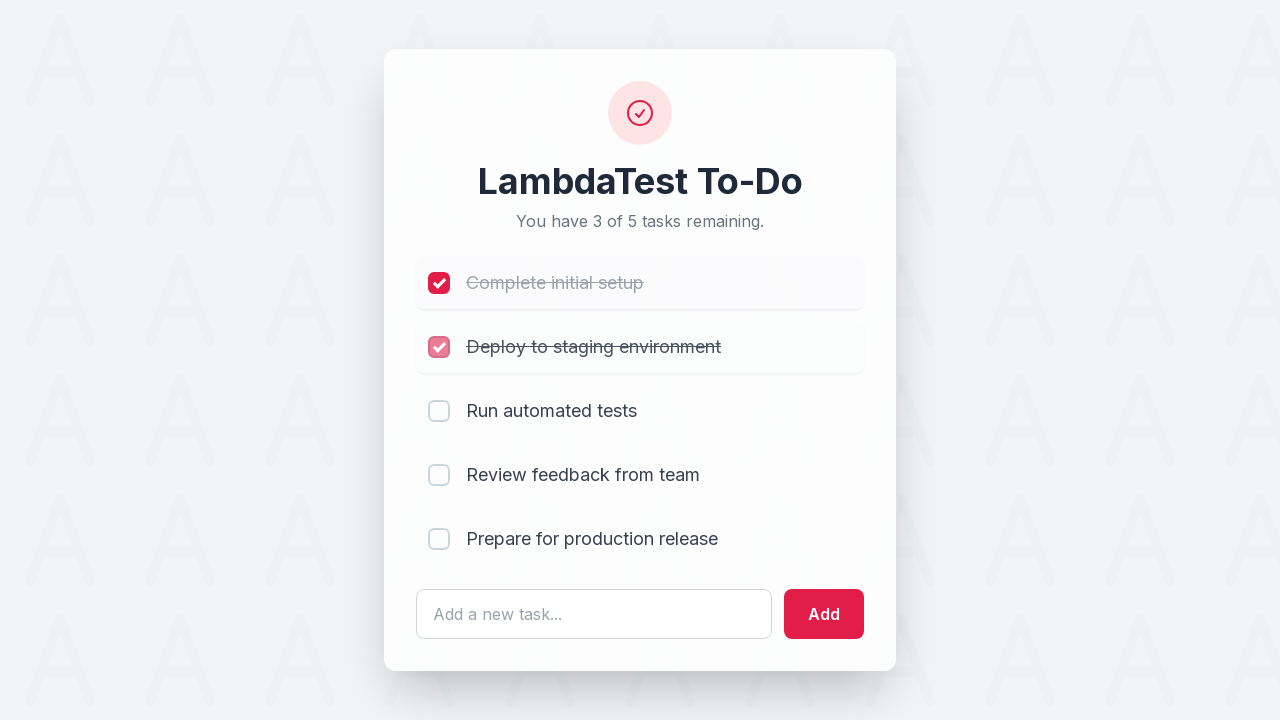

Filled todo input field with 'Yey, Let's add it to list' on #sampletodotext
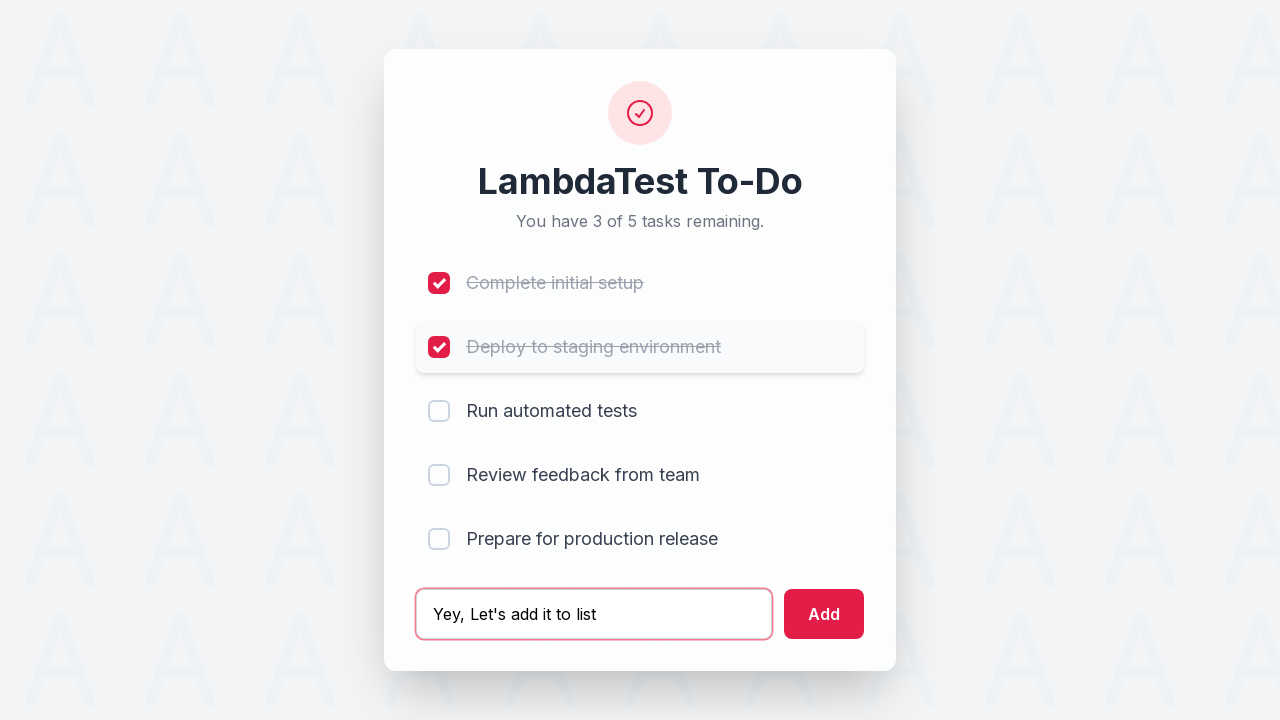

Clicked add button to create new todo item at (824, 614) on #addbutton
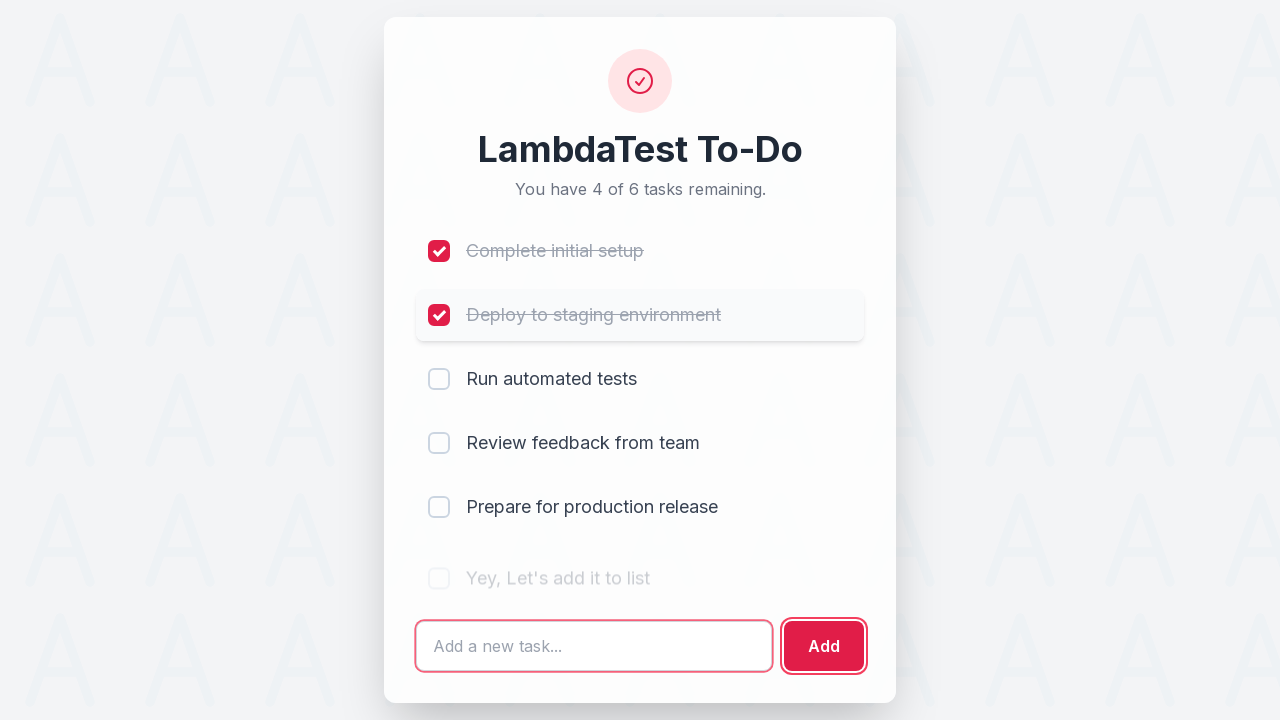

Verified new todo item was added to the list
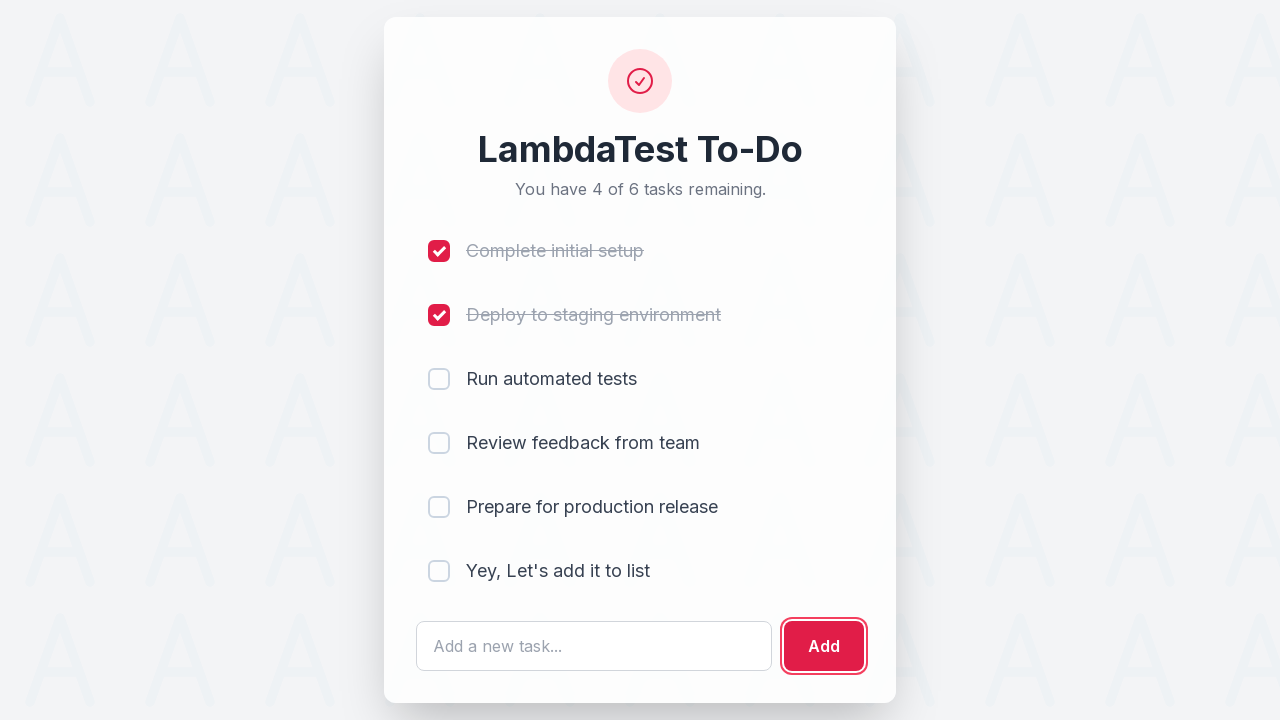

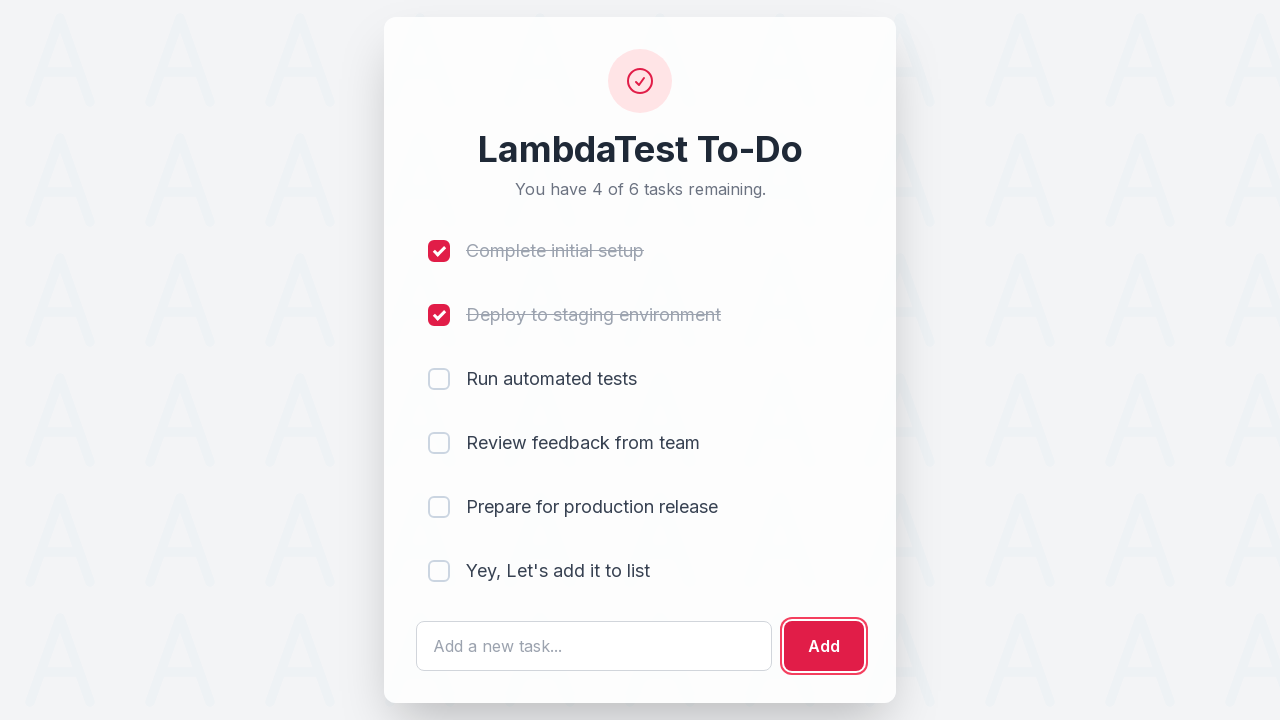